Tests the Python.org search functionality by entering "pycon" in the search box and submitting the search form

Starting URL: http://www.python.org

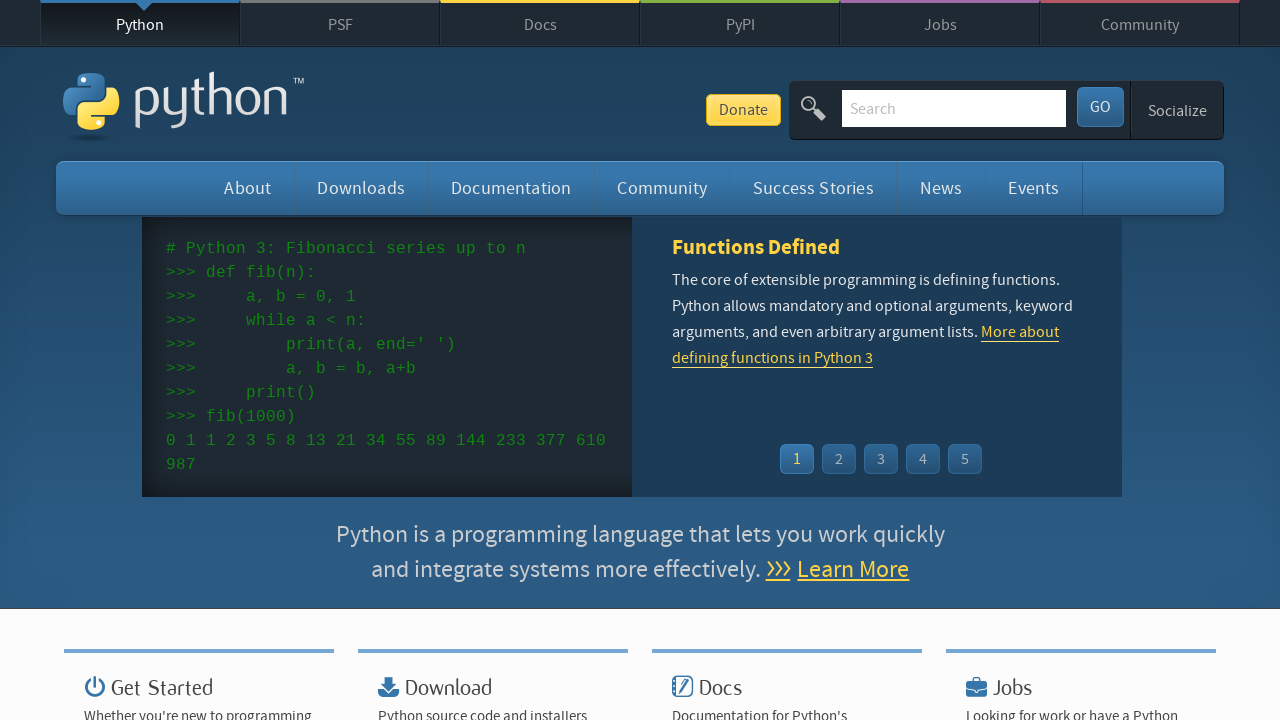

Verified page title contains 'Python'
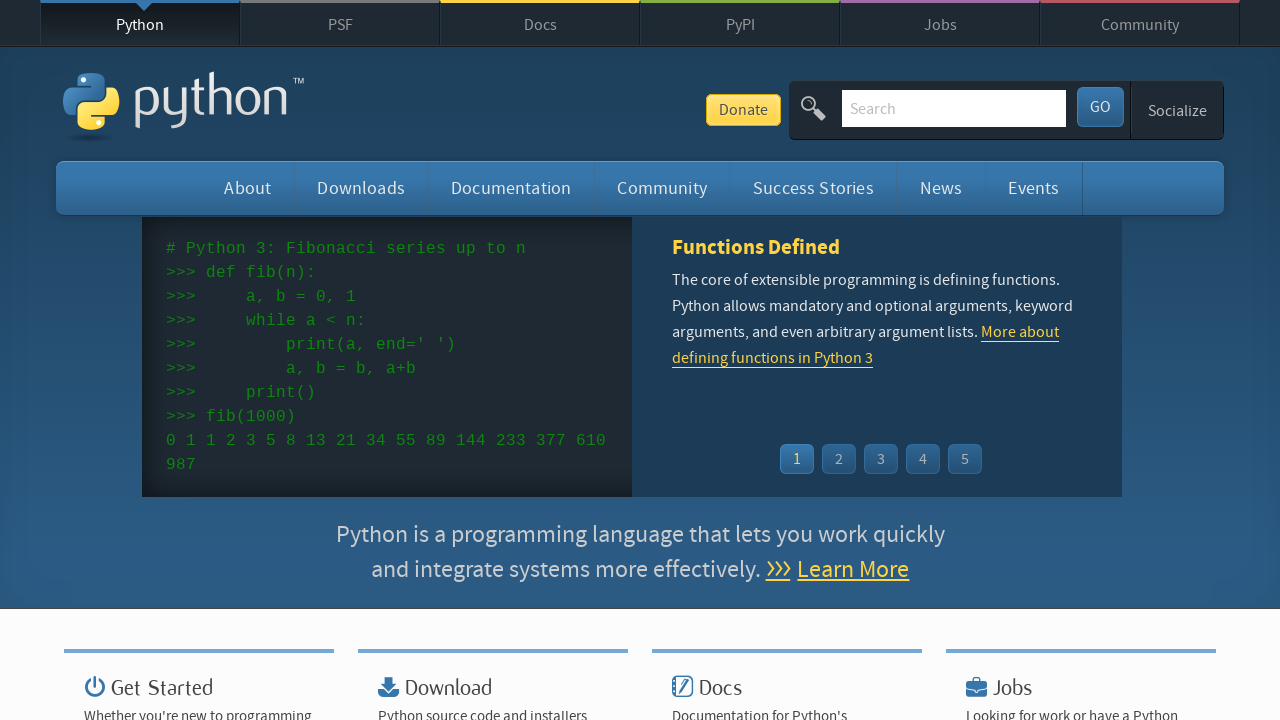

Filled search box with 'pycon' on input[name='q']
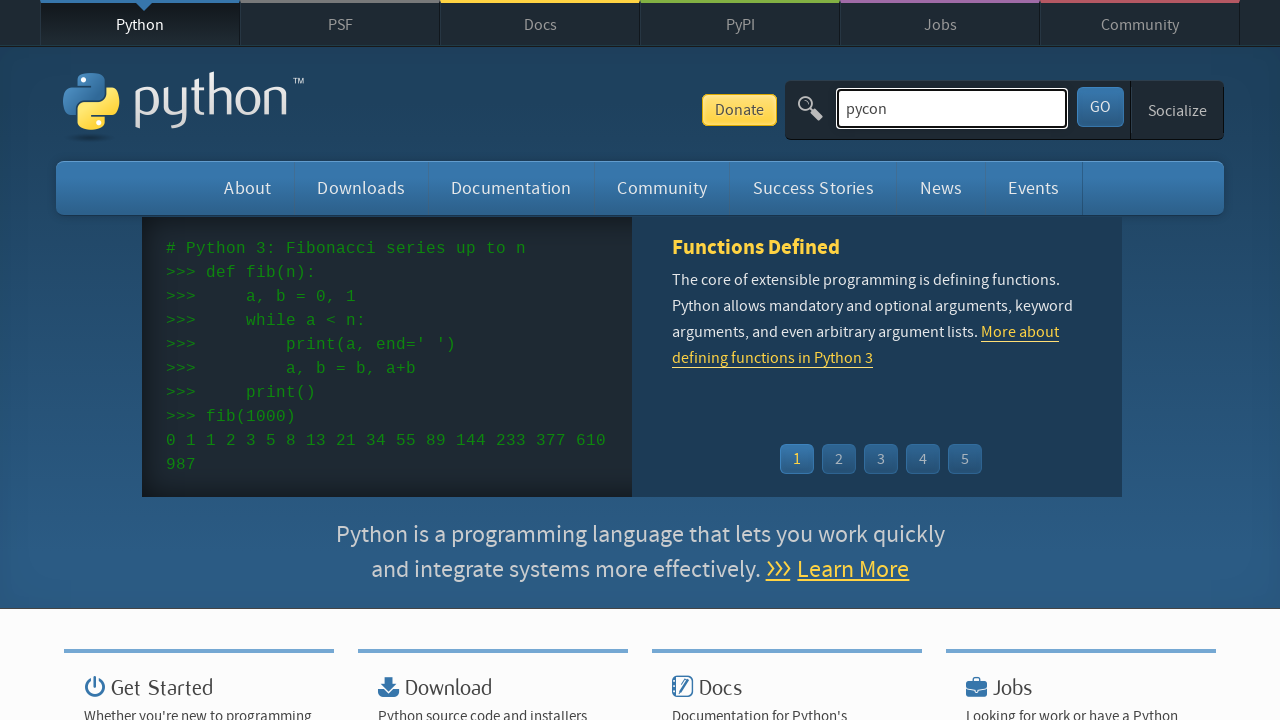

Pressed Enter to submit search form on input[name='q']
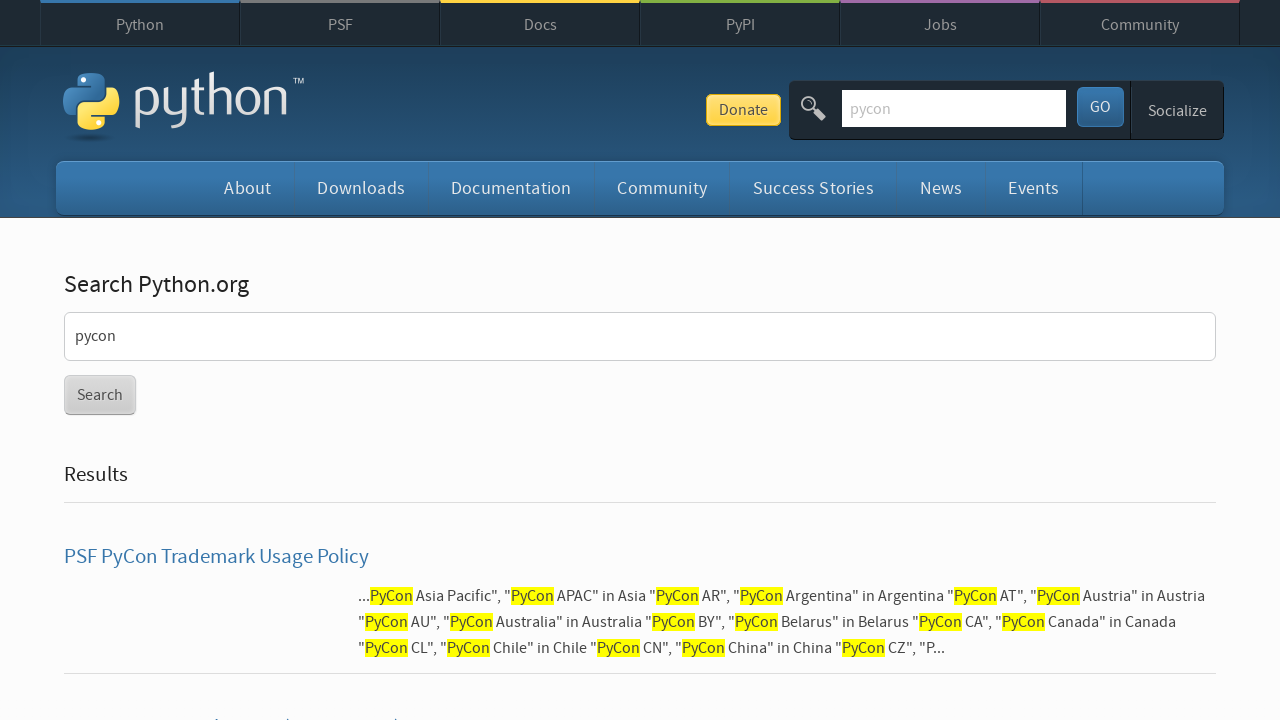

Waited for network to become idle
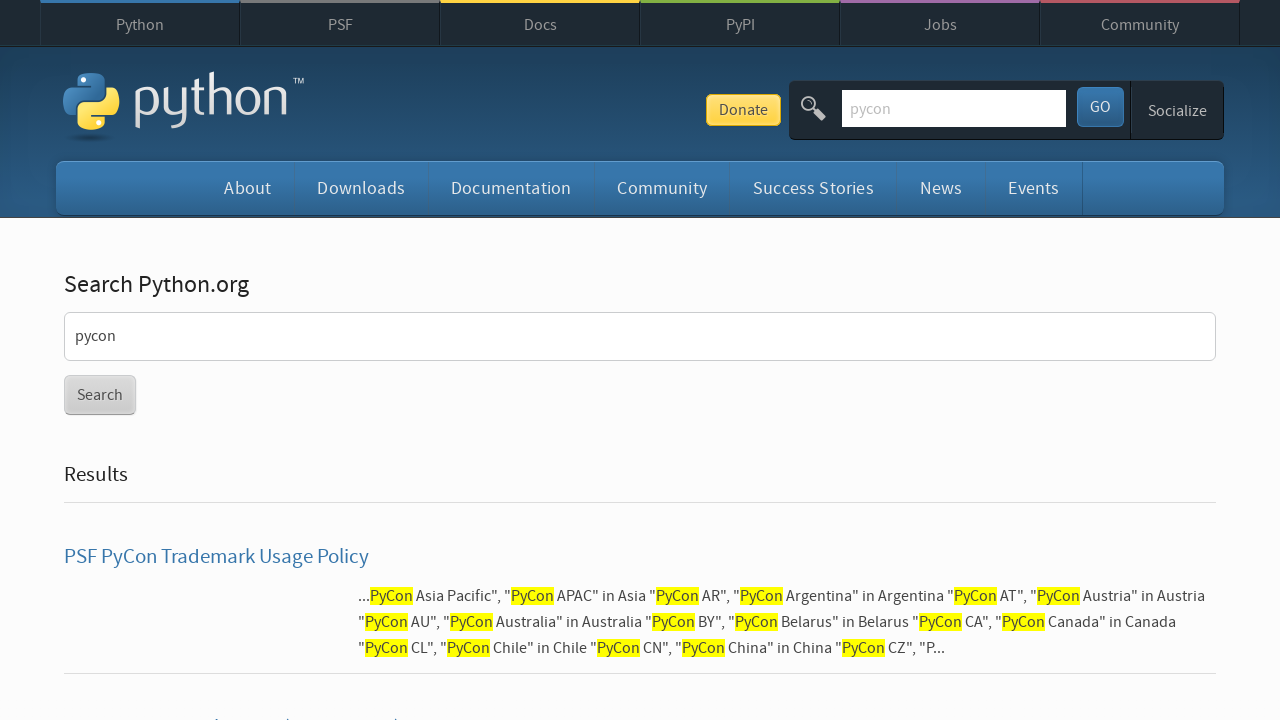

Verified search results were found (no 'No results found' message)
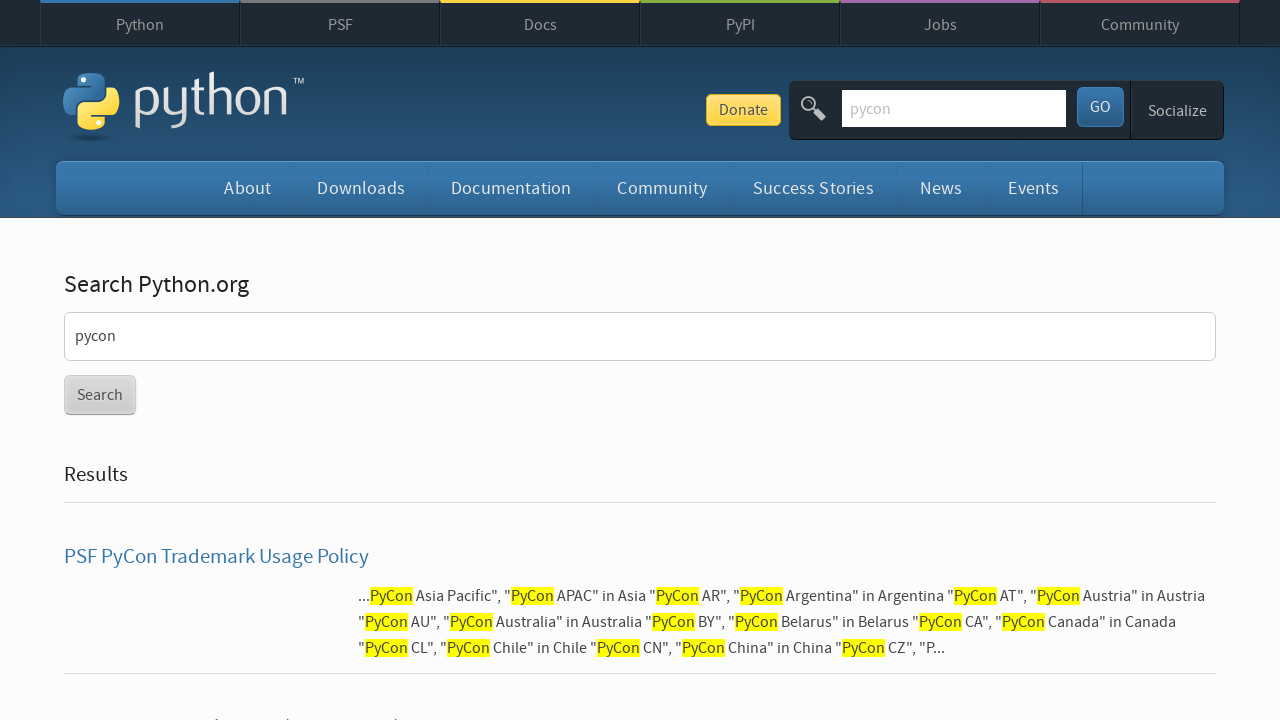

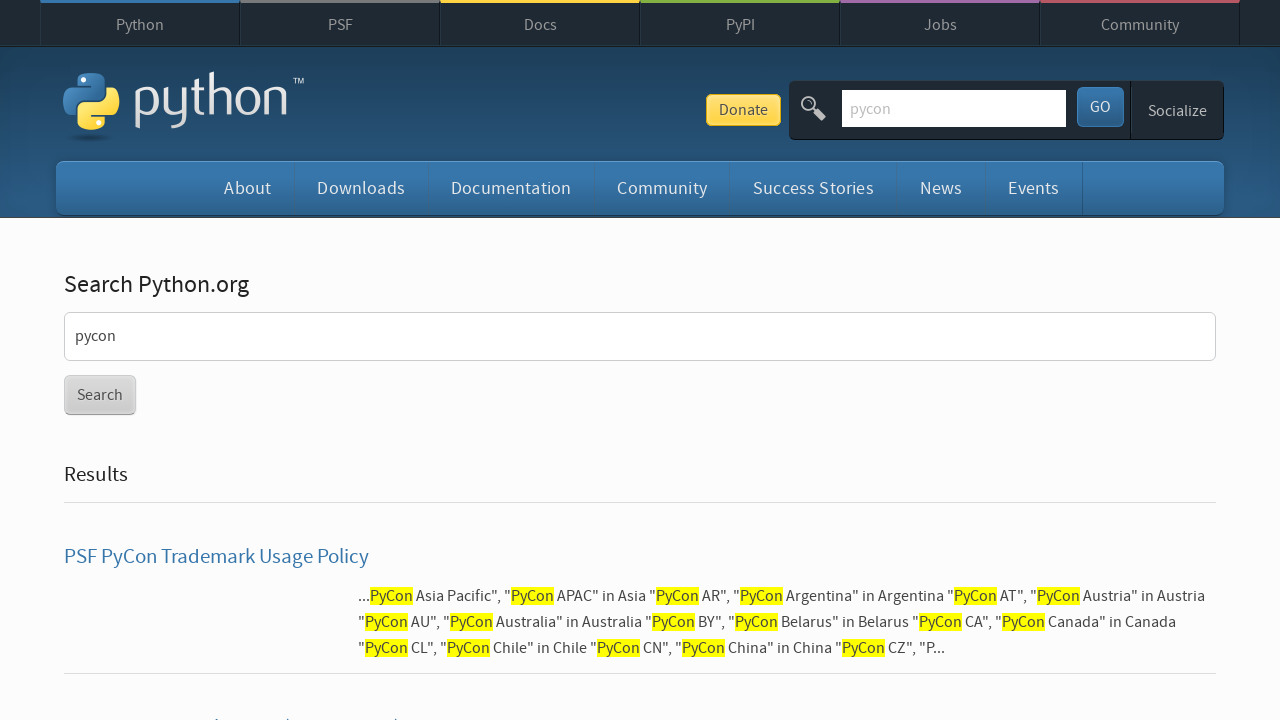